Tests the Nova Poshta delivery cost calculator by filling in sender and recipient cities, selecting delivery options (address-to-address, documents, weight), entering a declared value, and submitting to calculate the delivery cost.

Starting URL: https://novaposhta.ua/delivery

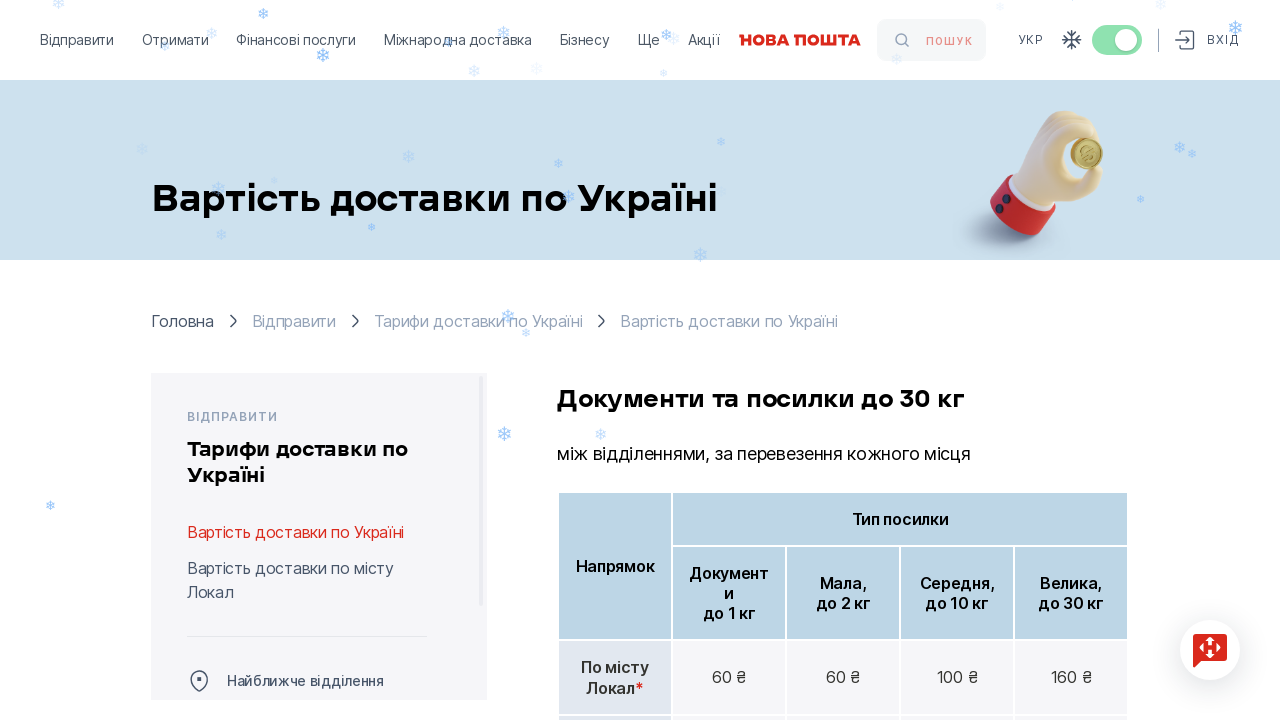

Set up dialog handler to accept prompts without entering text
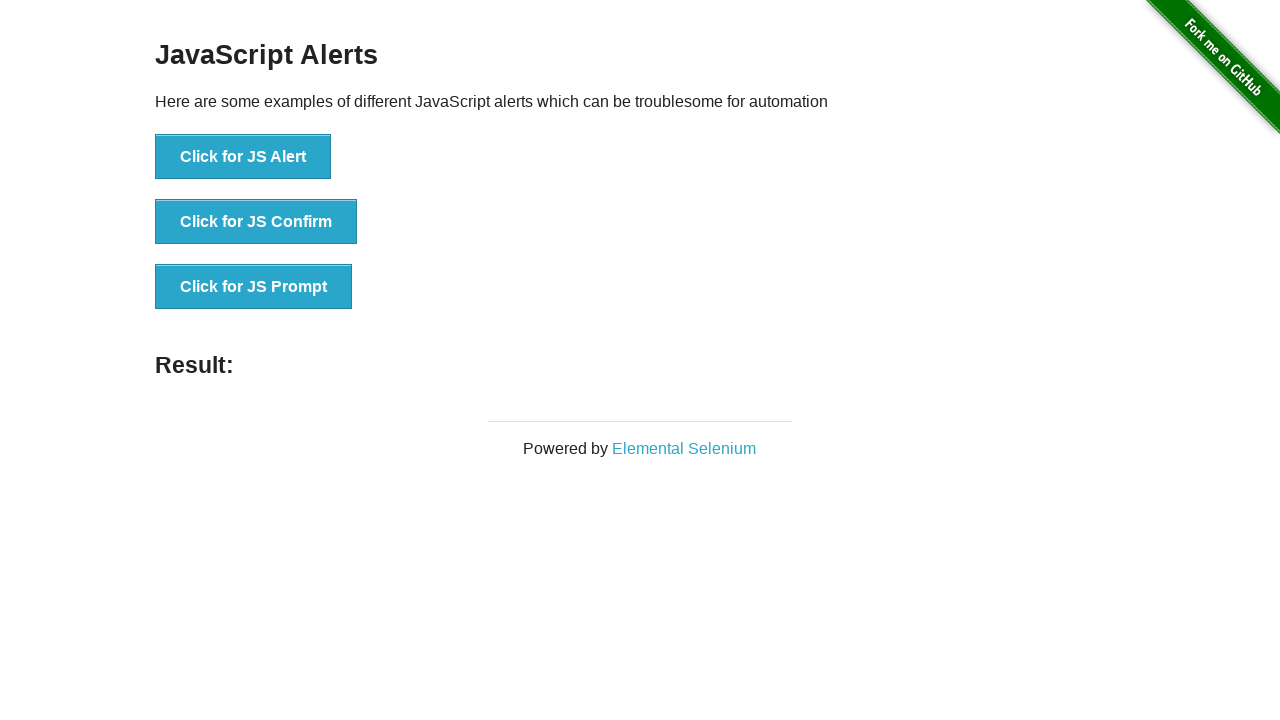

Clicked the JS Prompt button
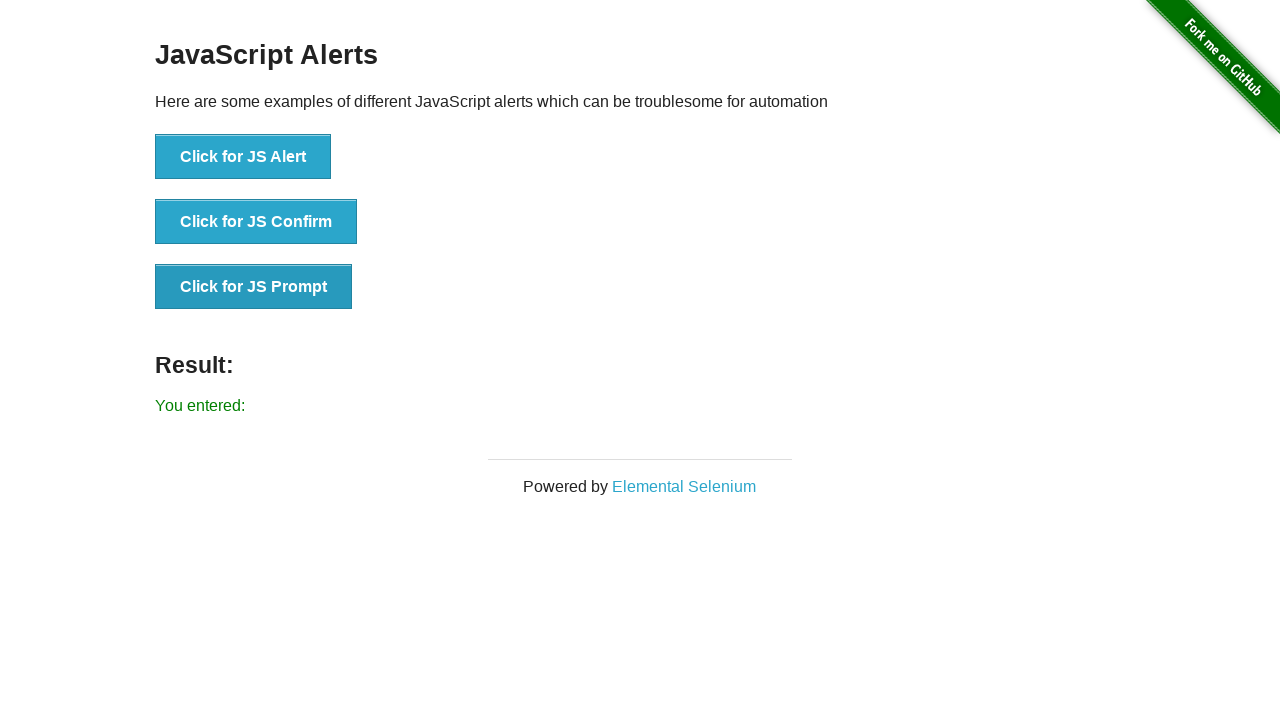

Result text element loaded after accepting the prompt
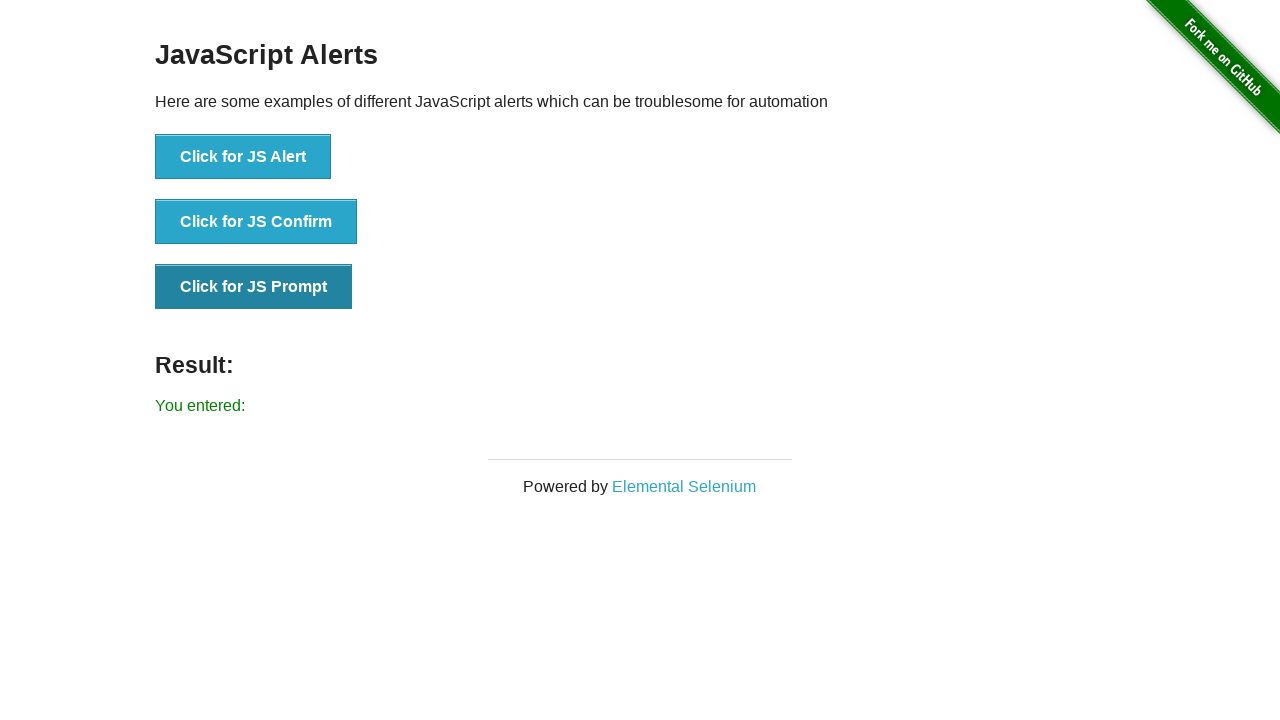

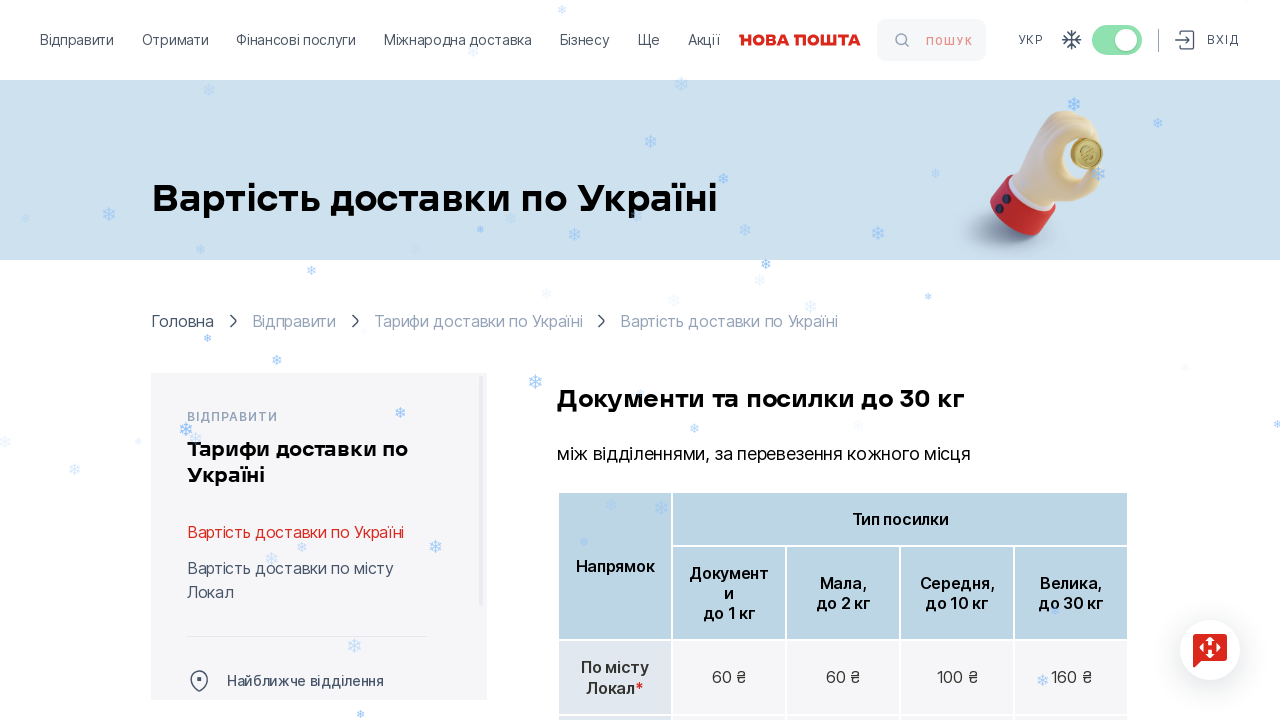